Navigates to a registration demo page, scrolls to the bottom of the page, and locates the Last Name input field to demonstrate various locator strategies

Starting URL: https://demo.automationtesting.in/Register.html

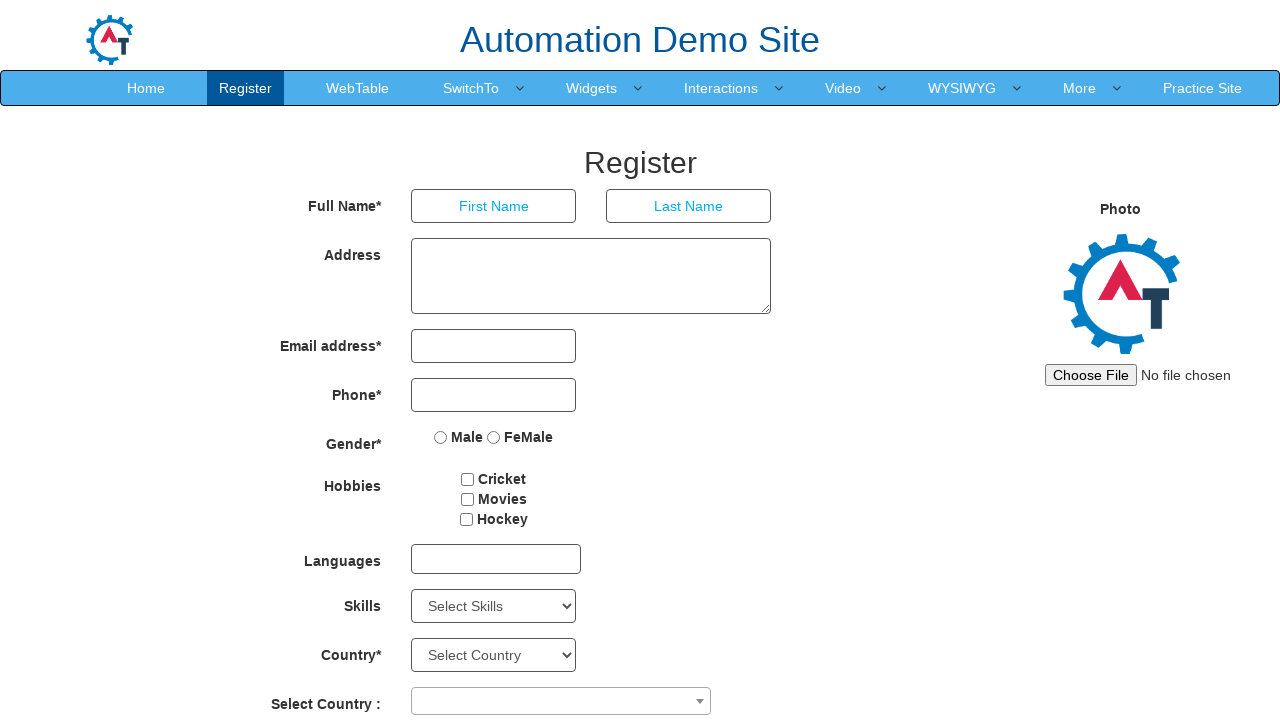

Navigated to registration demo page
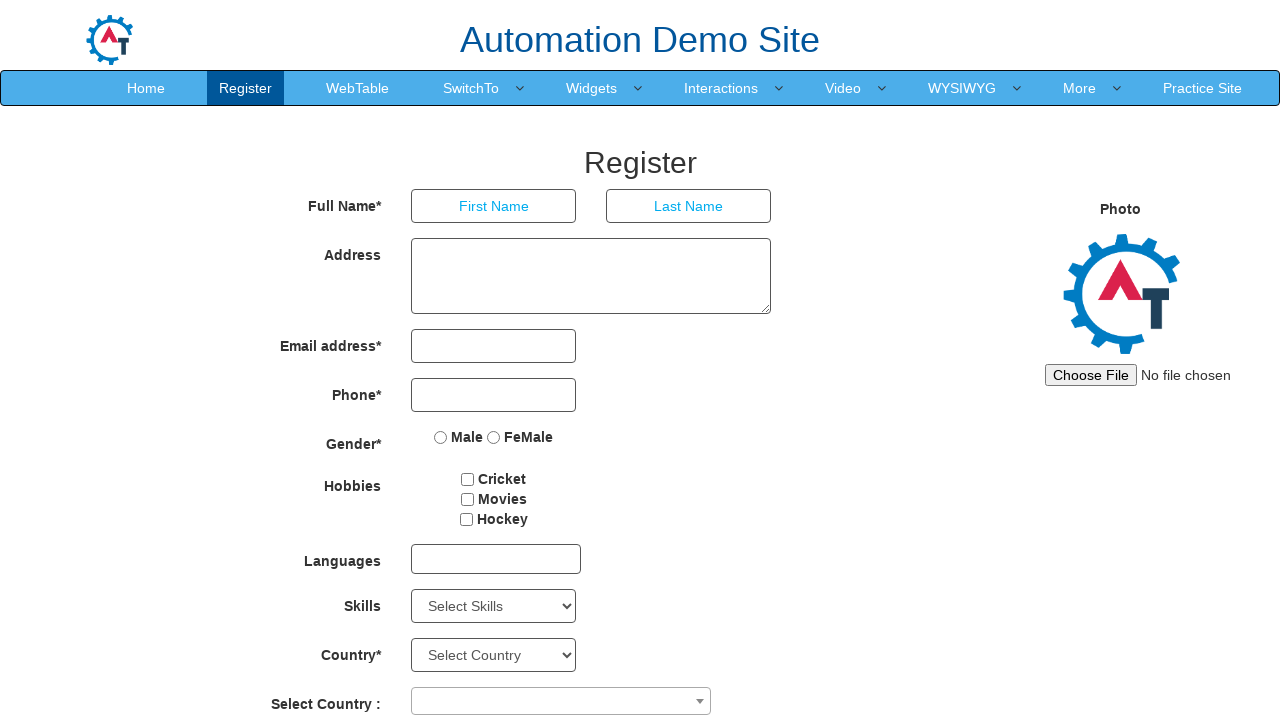

Scrolled to bottom of the page
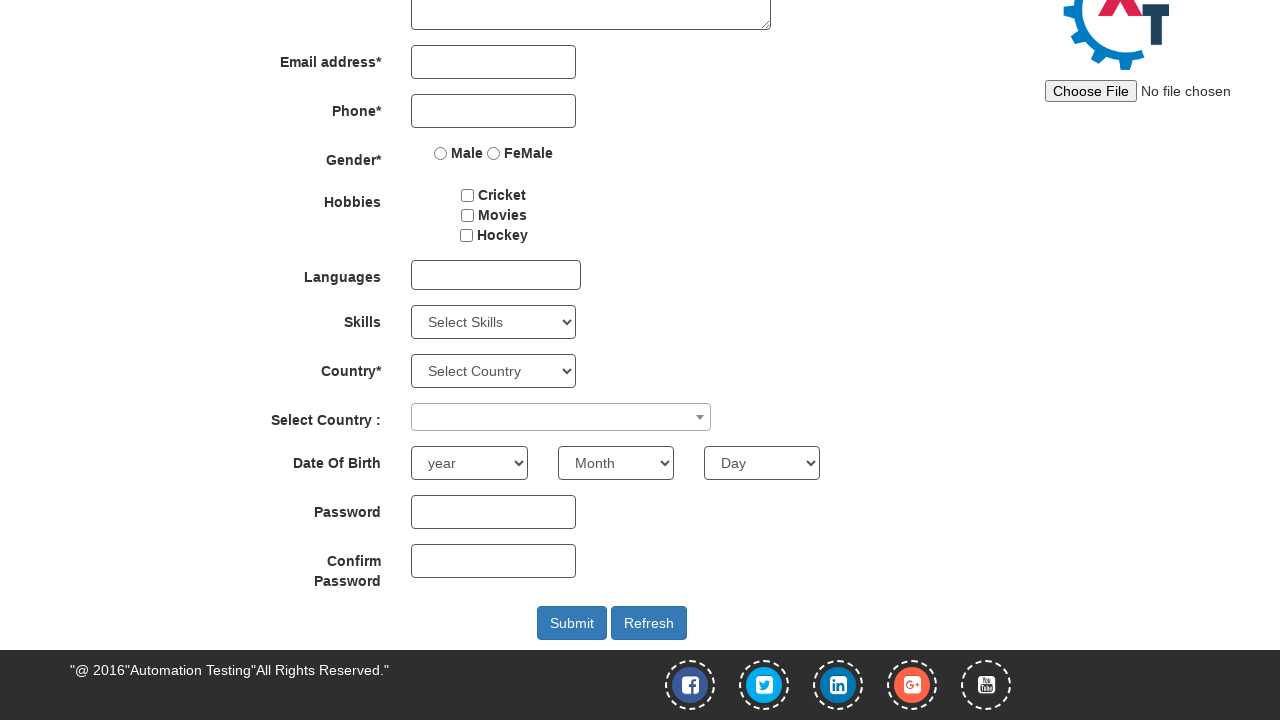

Located Last Name input field using placeholder selector
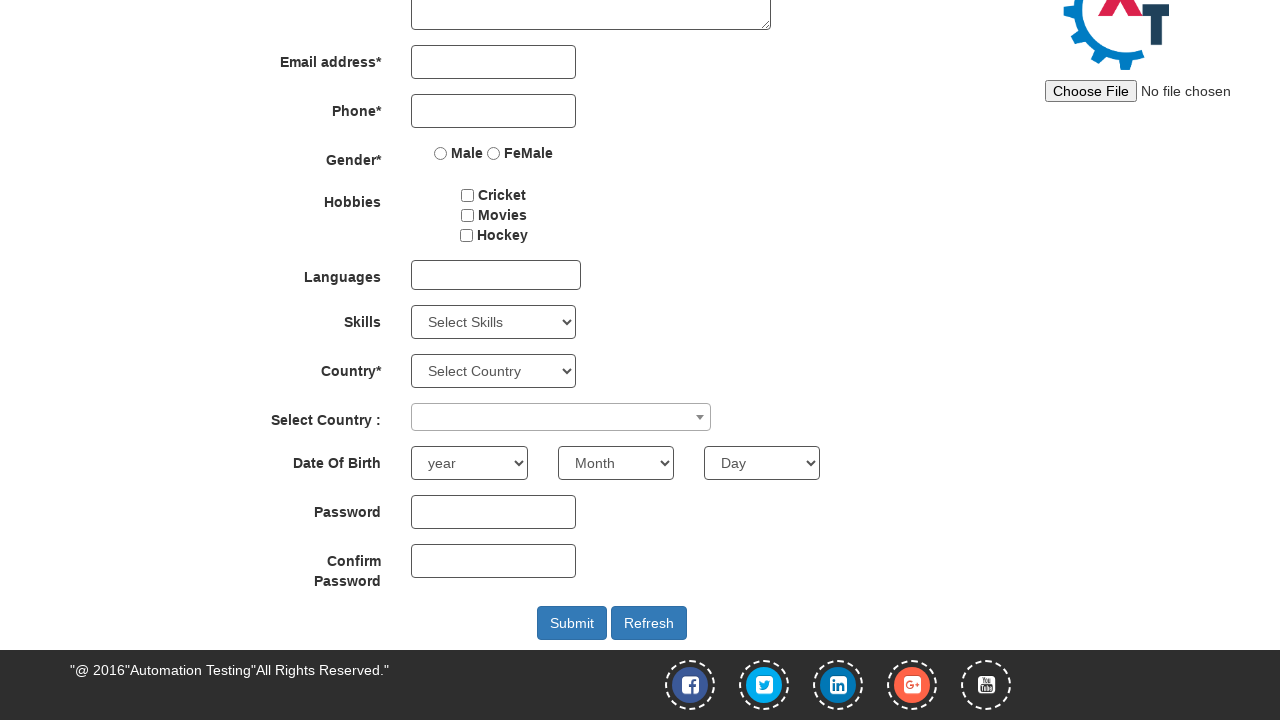

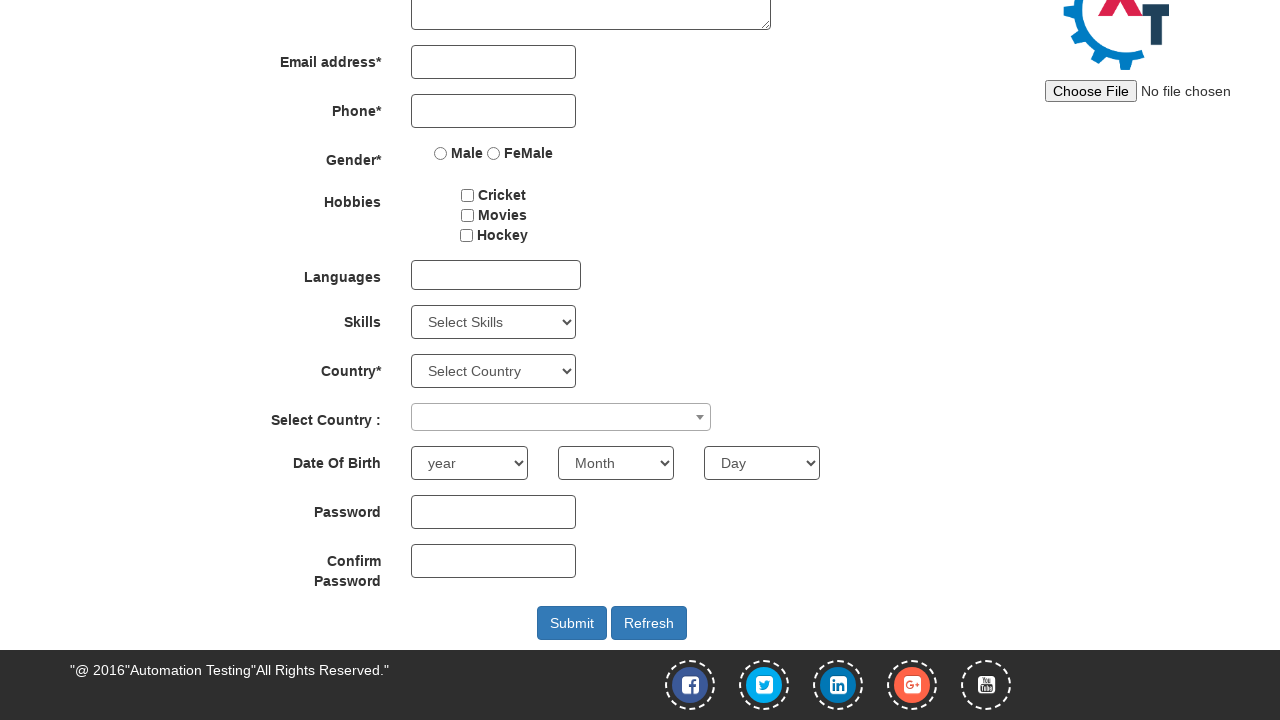